Tests frame and iframe navigation by switching between different frames and clicking links within them

Starting URL: http://sahitest.com/demo/framesTest.htm

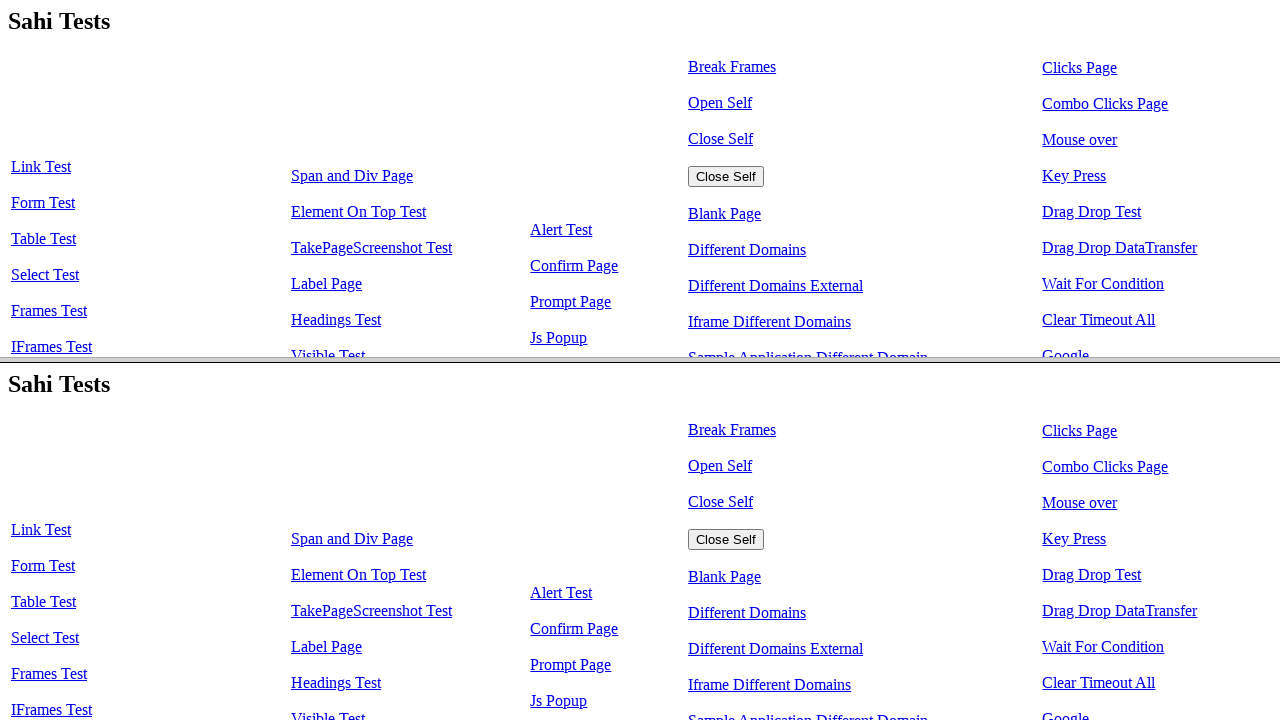

Located the top frame by name attribute
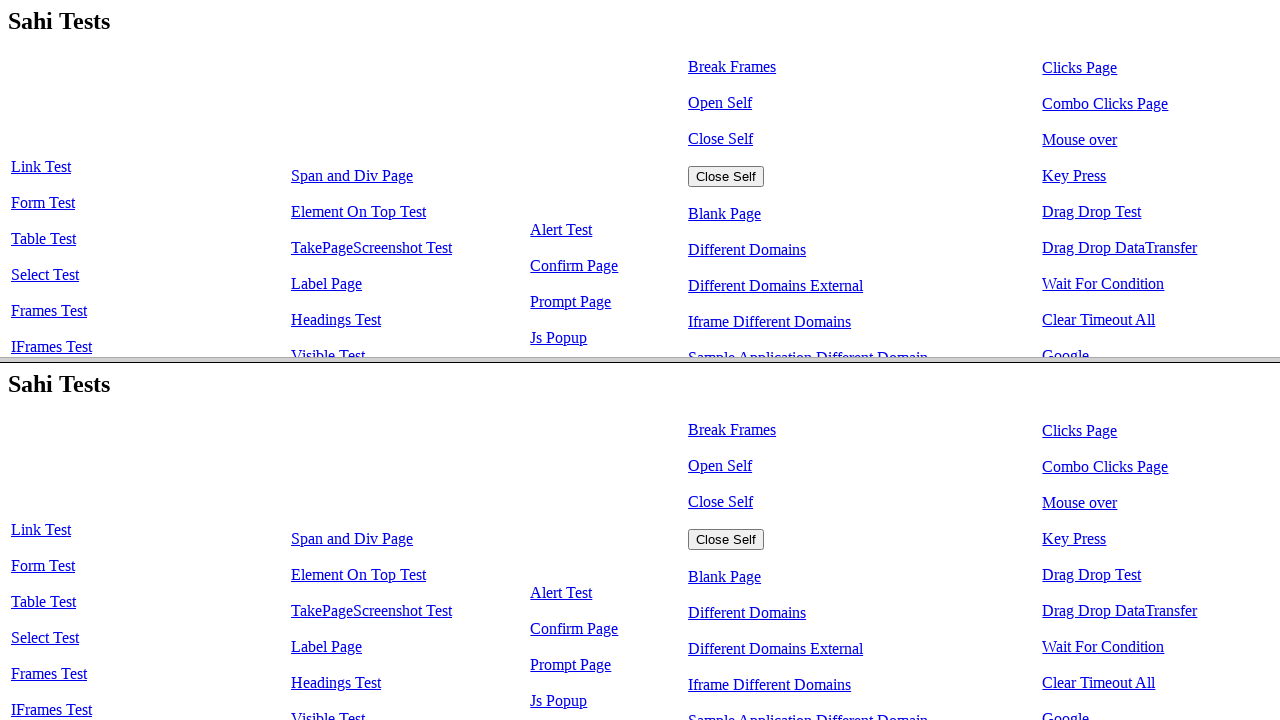

Clicked the first link in the top frame at (41, 167) on frame[name="top"] >> internal:control=enter-frame >> xpath=/html/body/table/tbod
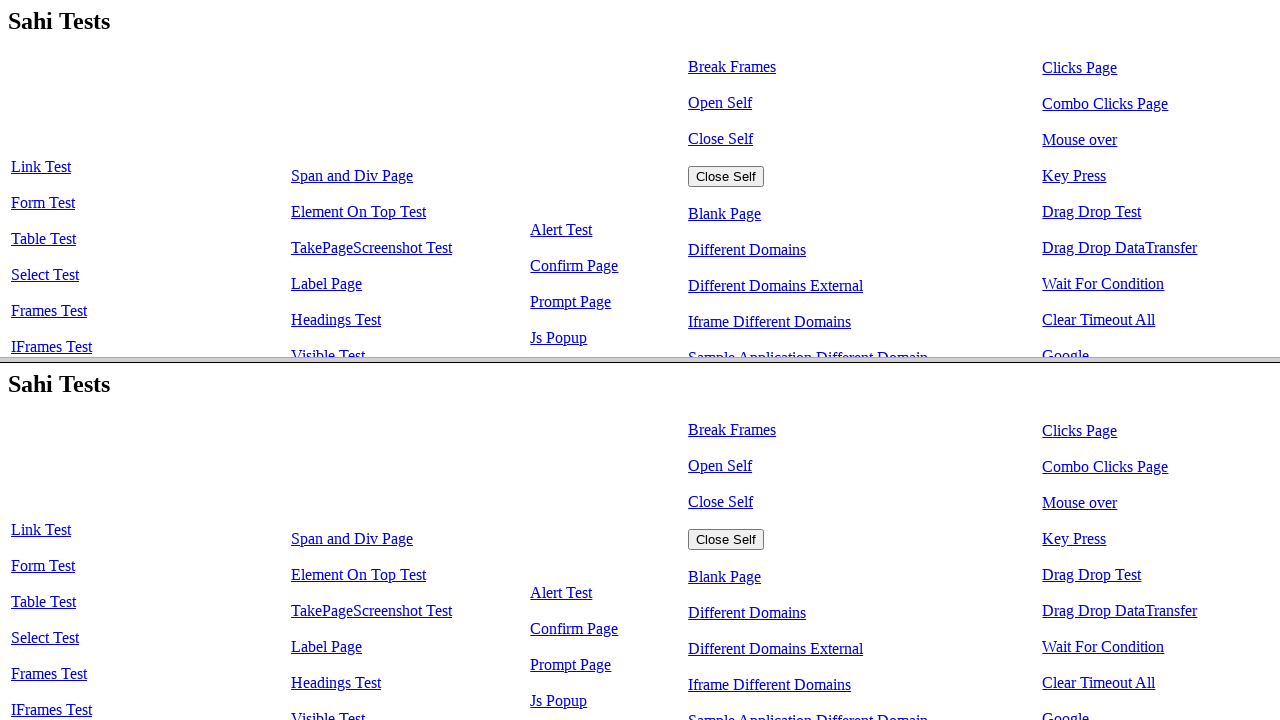

Located the second frame using XPath
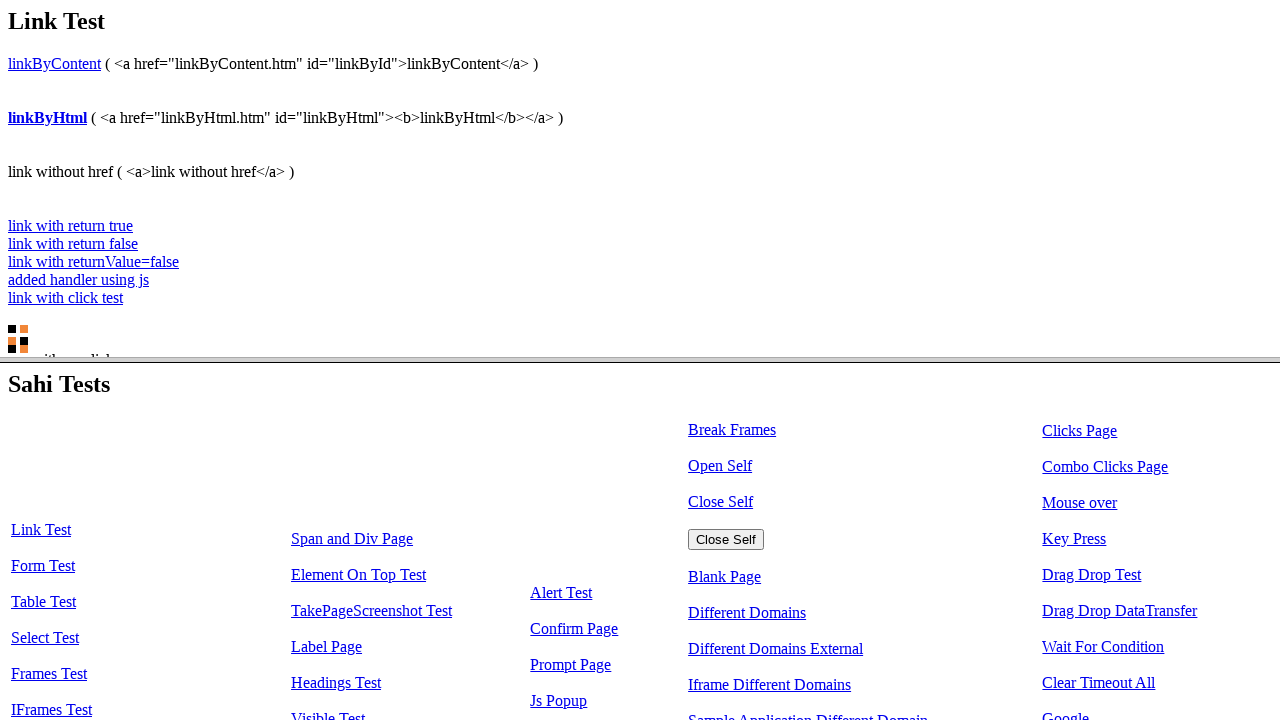

Clicked the second link in the second frame at (43, 566) on xpath=/html/frameset/frame[2] >> internal:control=enter-frame >> xpath=/html/bod
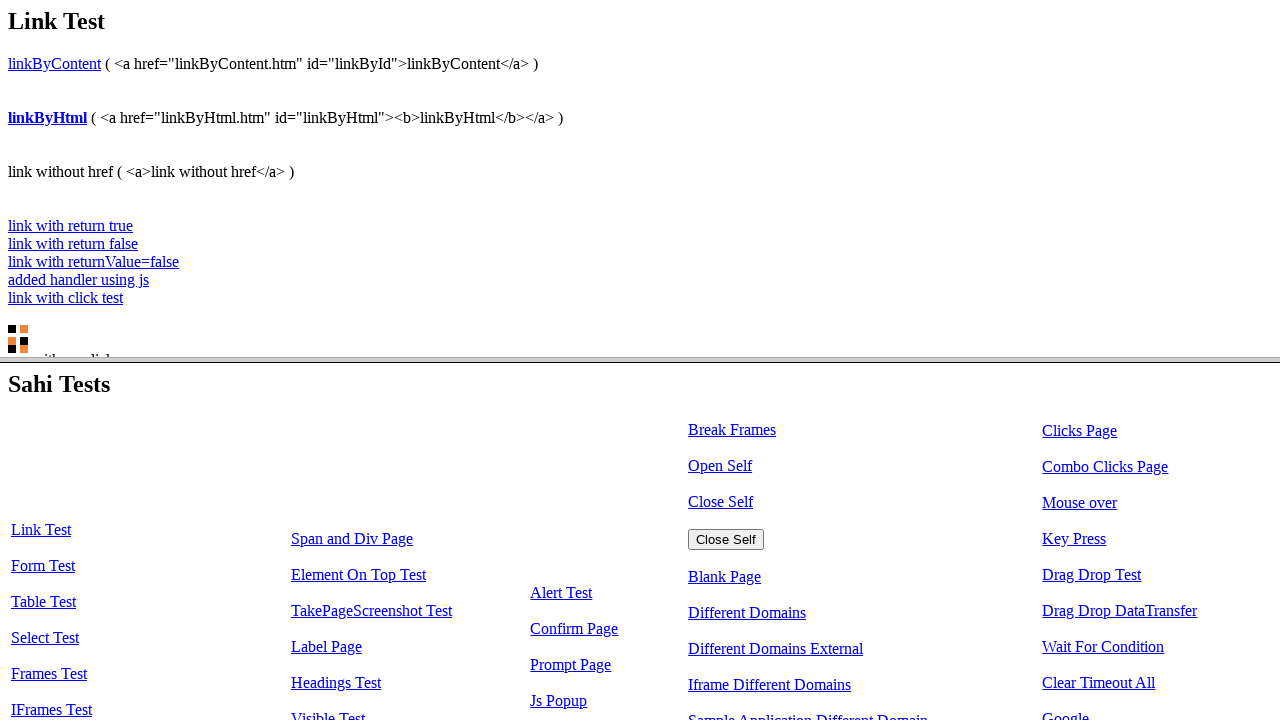

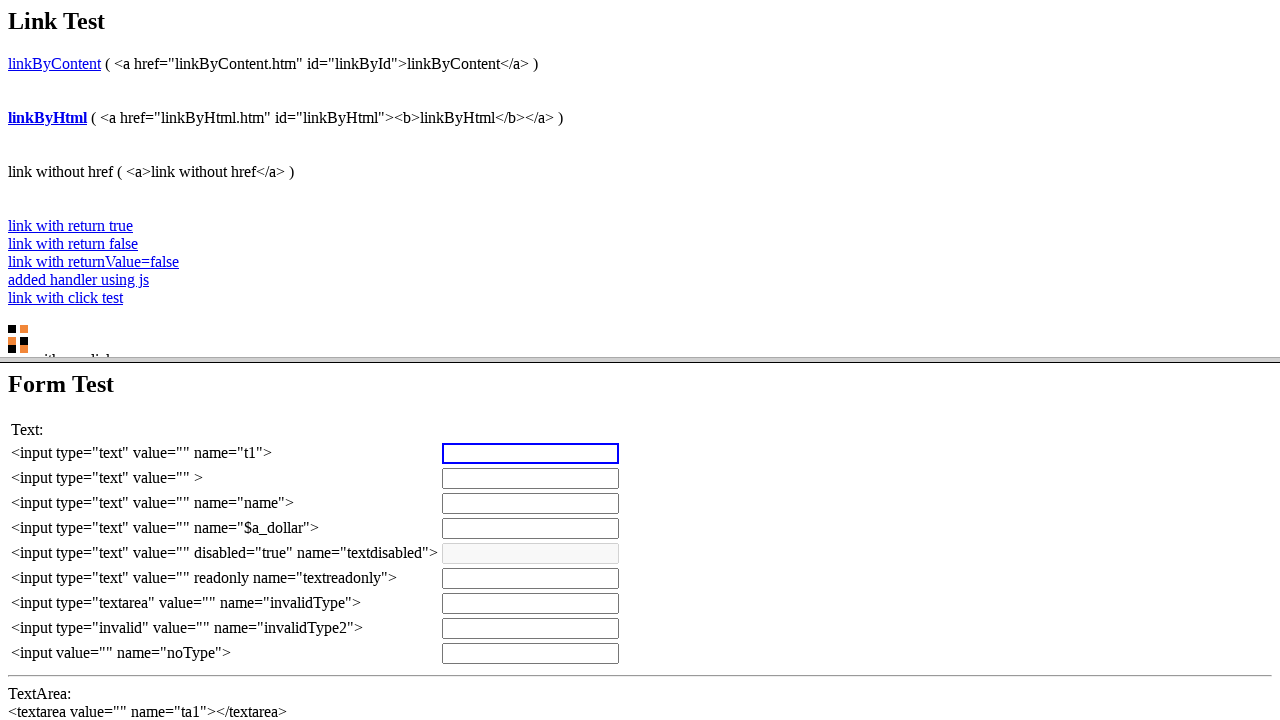